Tests drag and drop functionality by dragging a panel element 200 pixels horizontally to the right on a demo page.

Starting URL: https://www.leafground.com/drag.xhtml

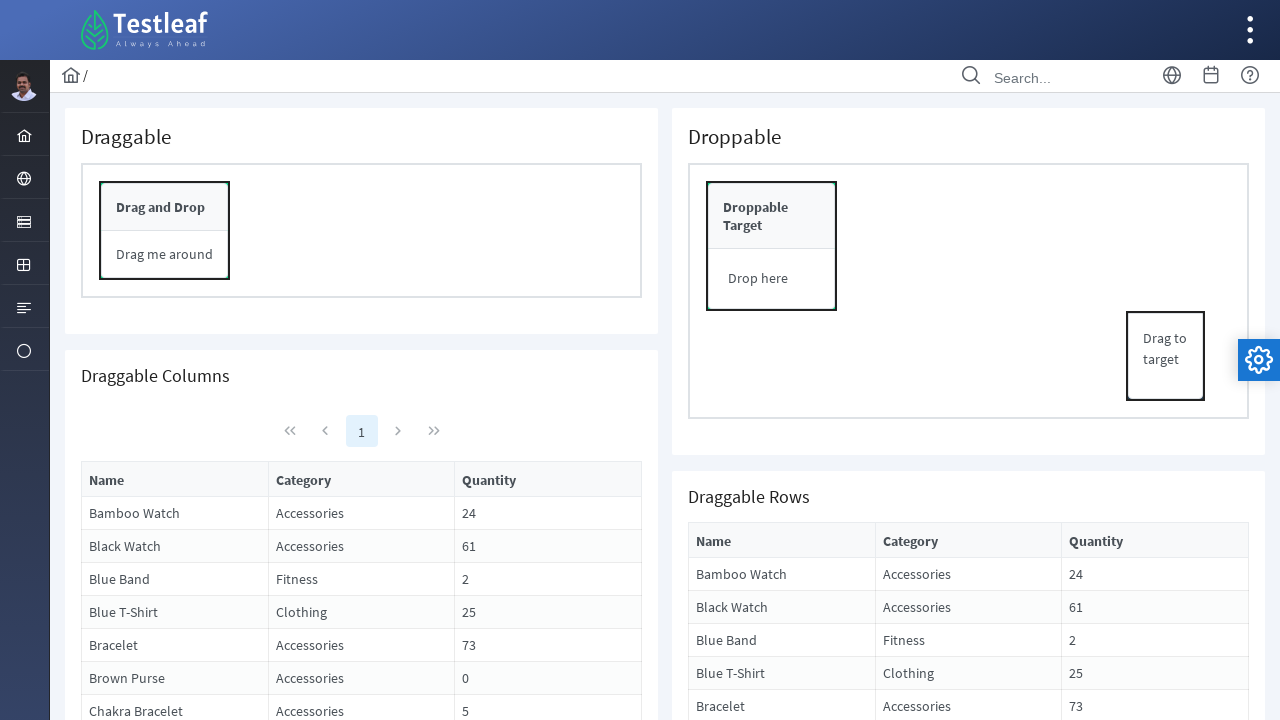

Waited for draggable panel header to be visible
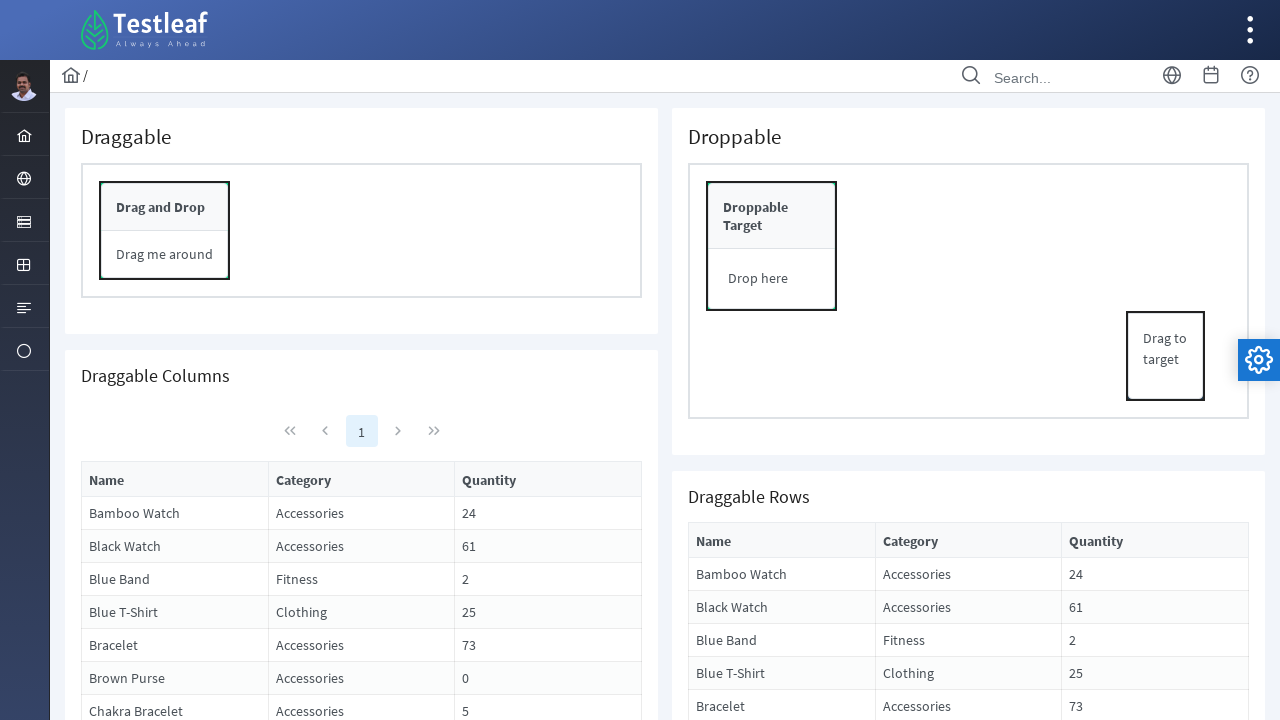

Located the draggable panel header element
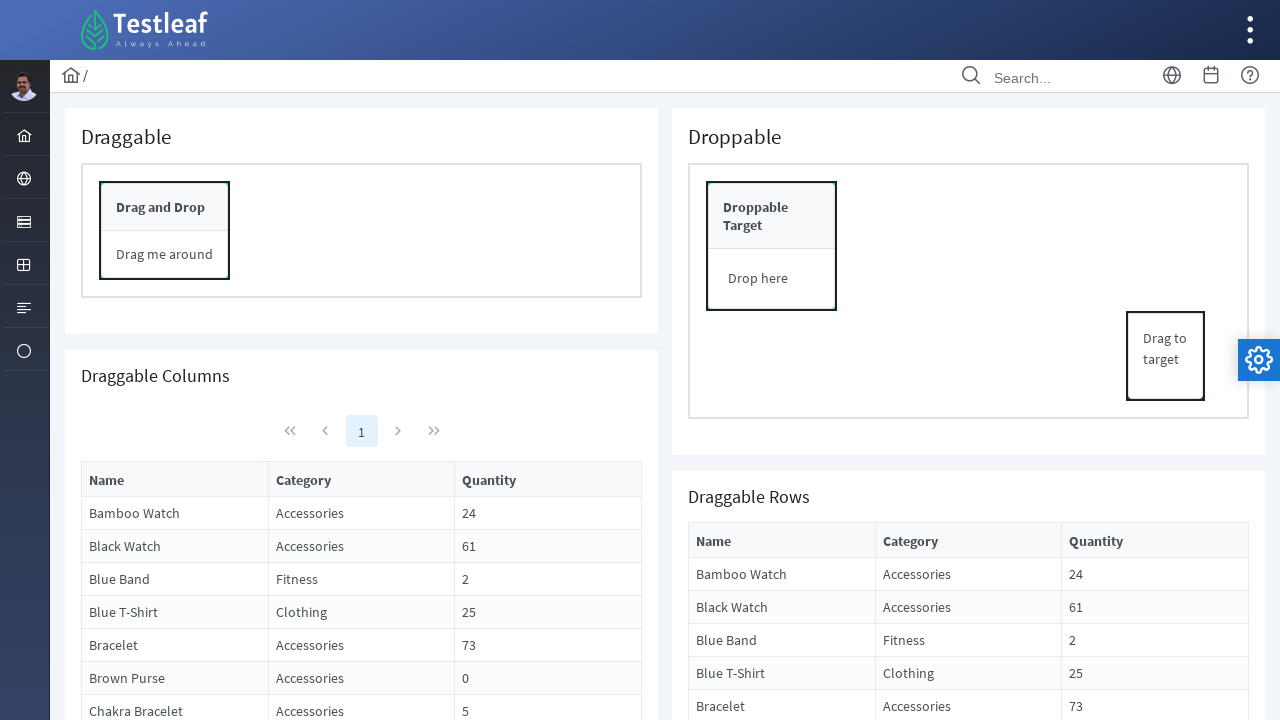

Dragged panel element 200 pixels to the right at (302, 184)
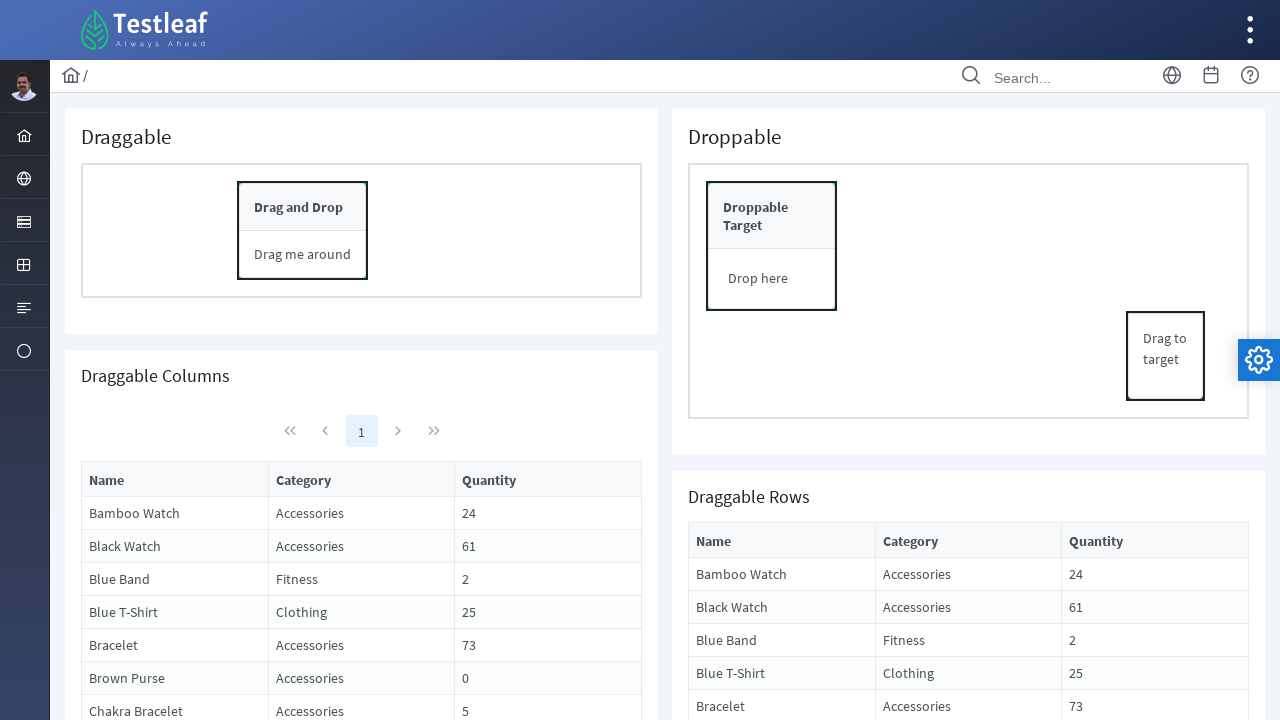

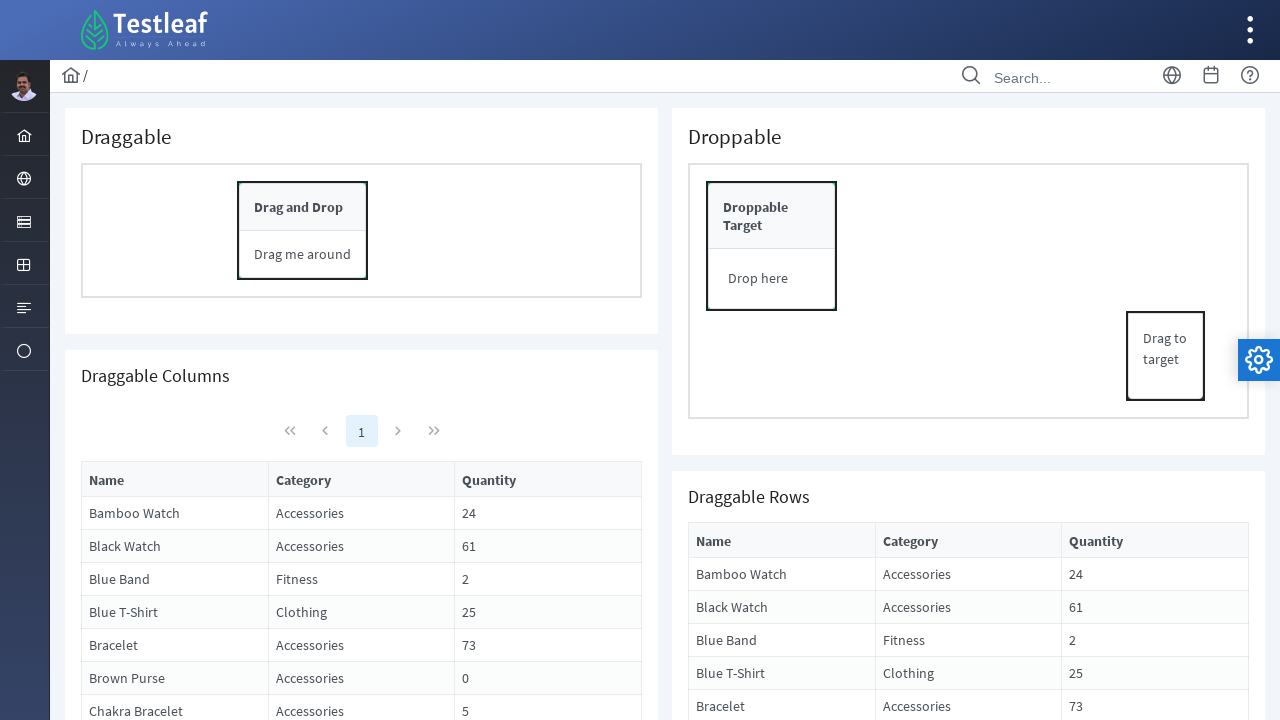